Tests dynamic content loading by clicking a start button and waiting for a "Hello World!" message to appear after the loading completes.

Starting URL: https://the-internet.herokuapp.com/dynamic_loading/2

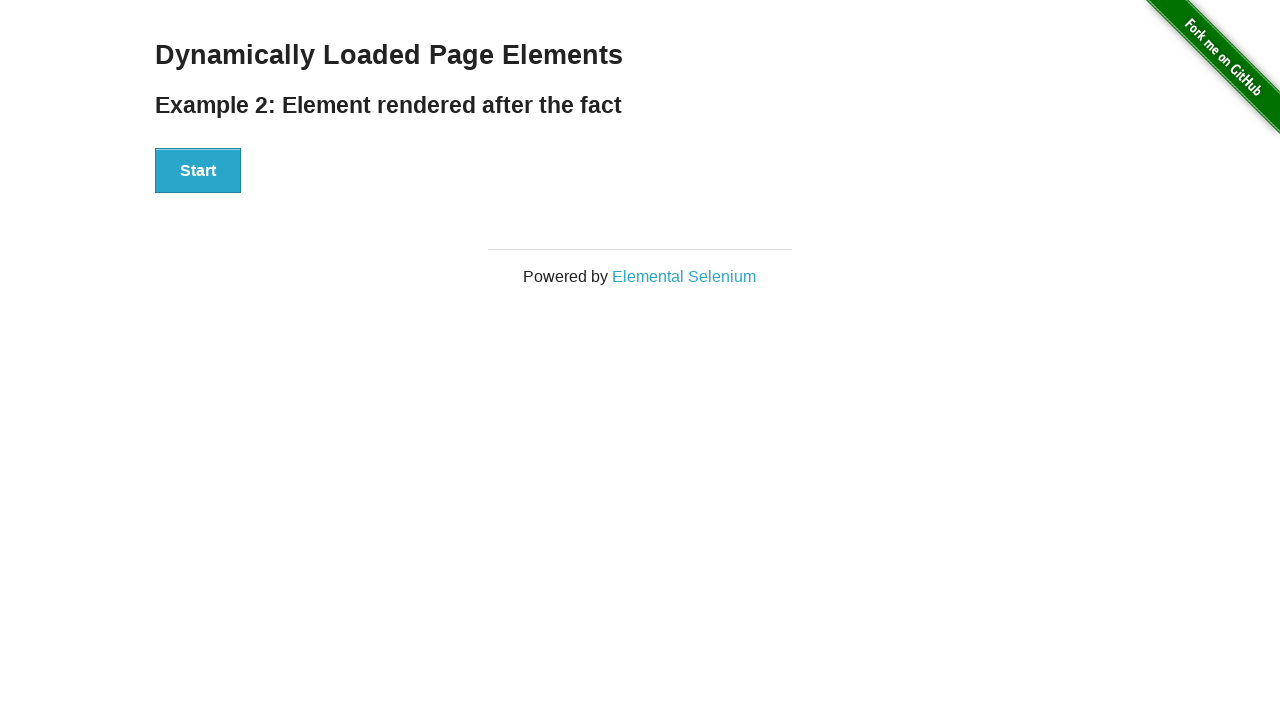

Clicked start button to begin dynamic loading at (198, 171) on #start button
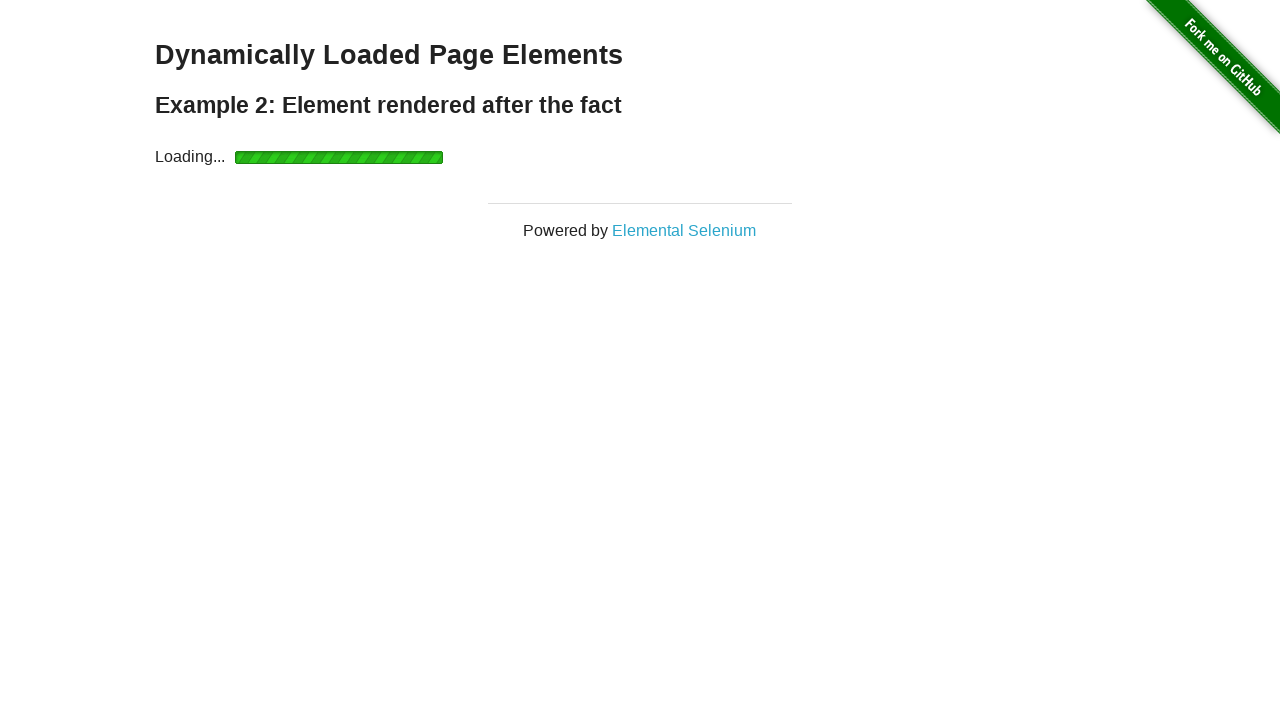

Waited for finish element to become visible
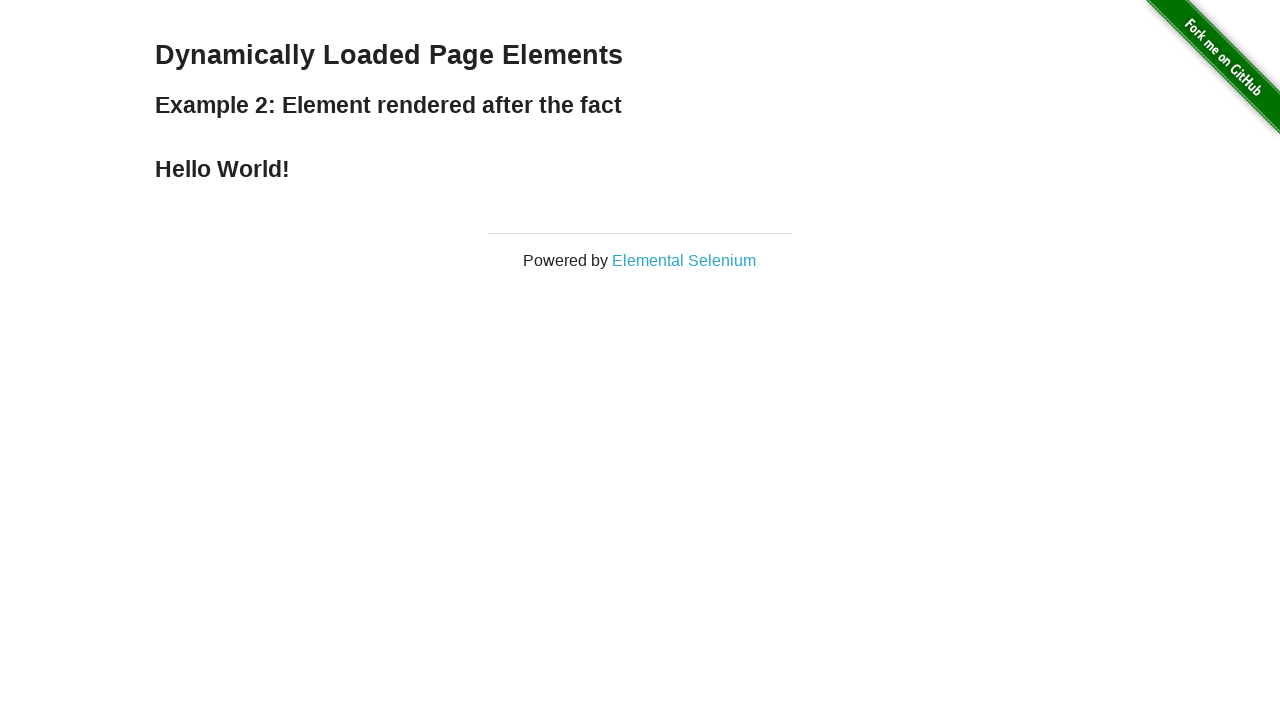

Verified 'Hello World!' message appeared after loading completed
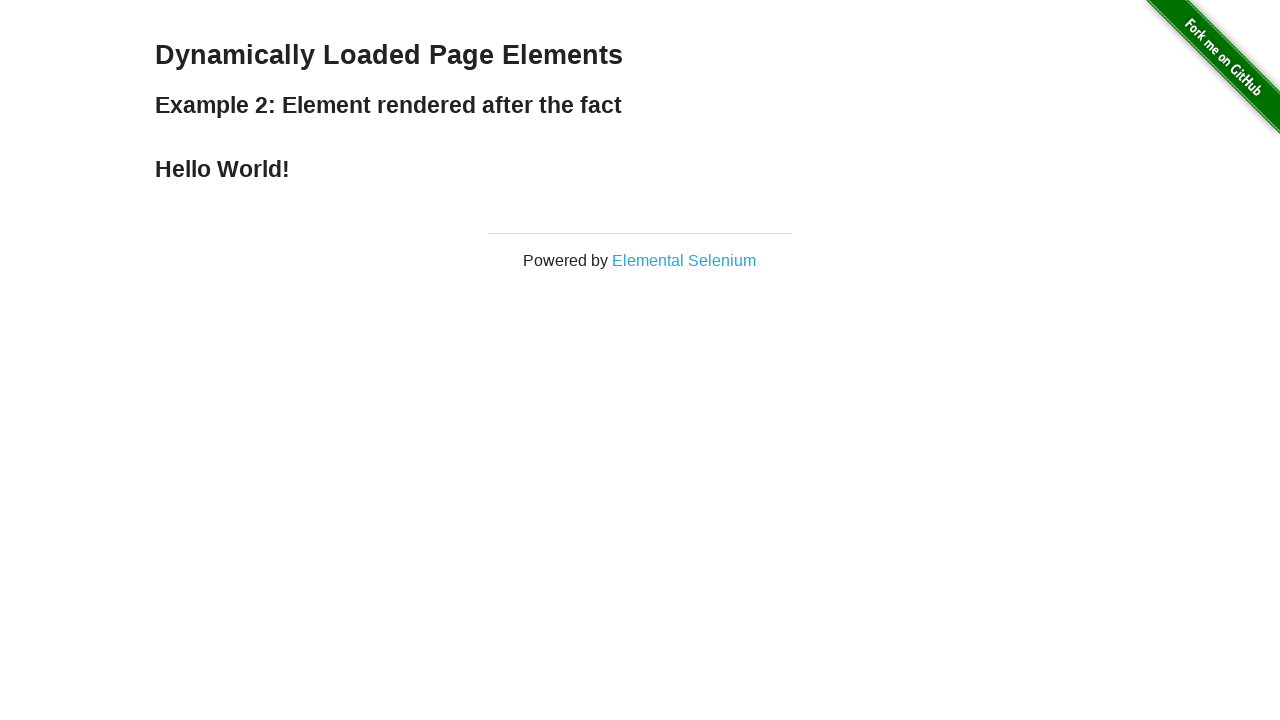

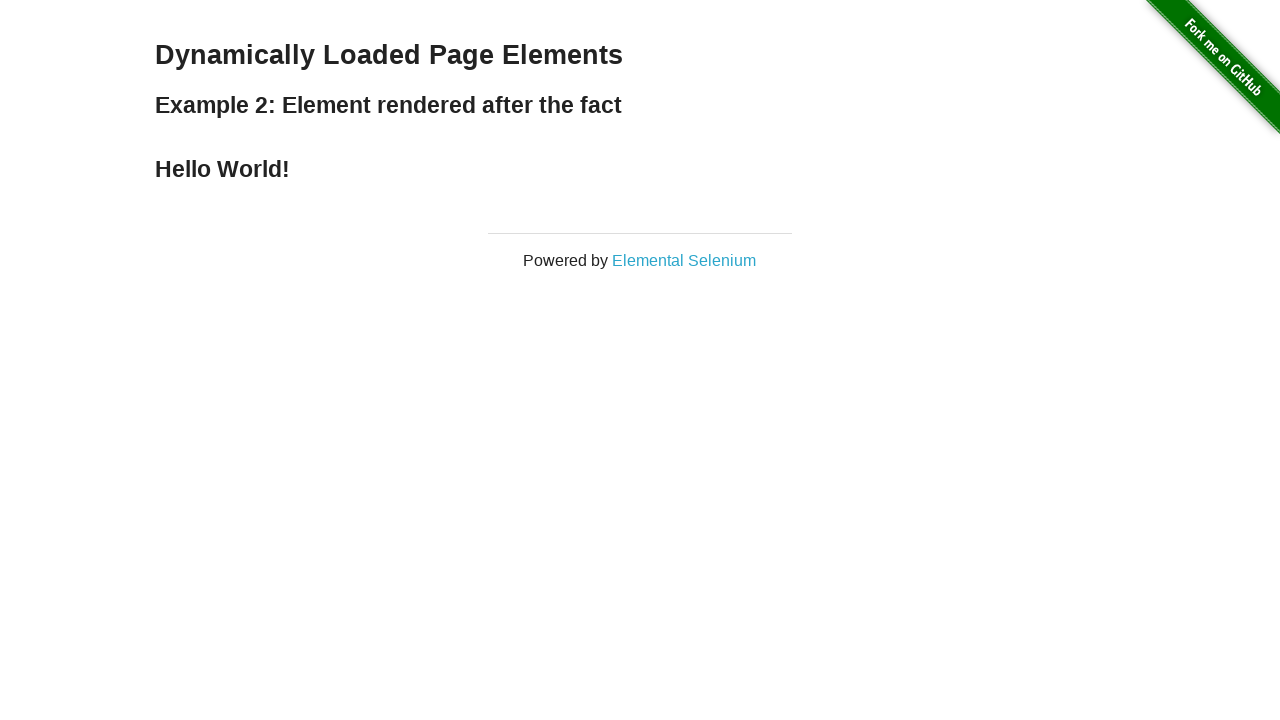